Searches the Microsoft Update Catalog for a specific KB article, clicks on a download link to open a popup window, and switches to the popup window to verify it loaded.

Starting URL: https://www.catalog.update.microsoft.com/Search.aspx?q=KB4598457

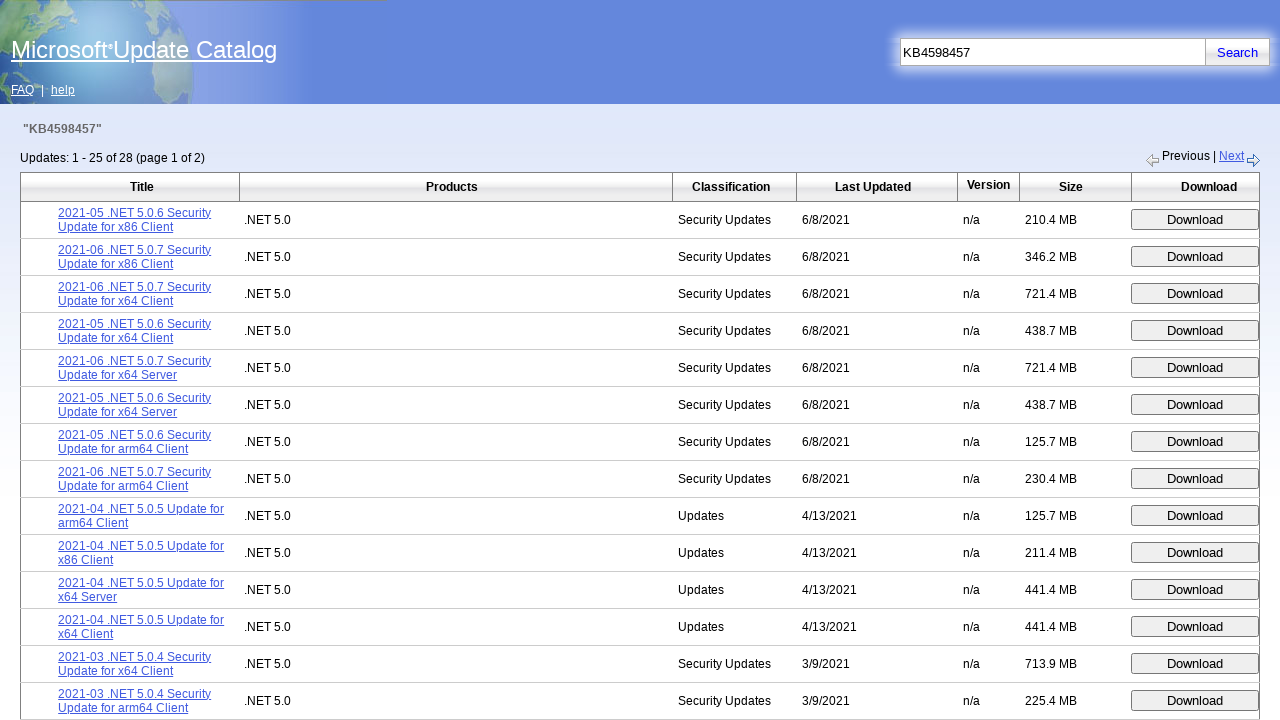

Waited for search results to load
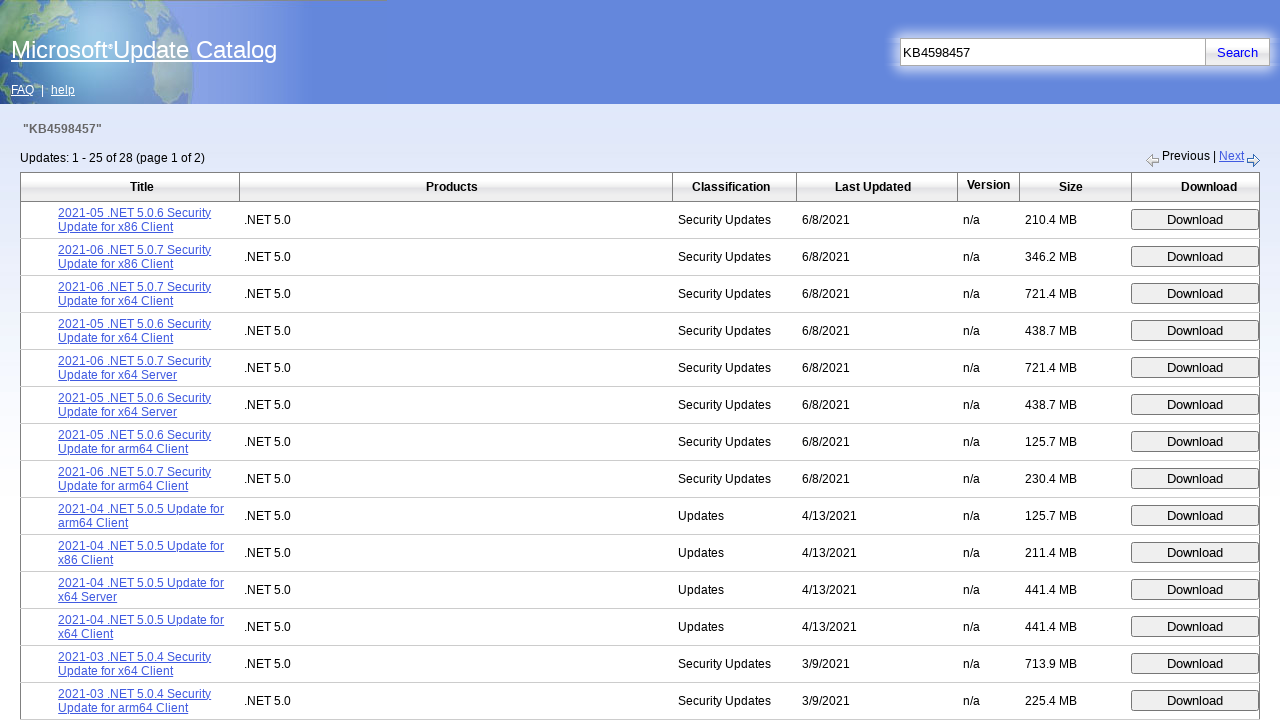

Clicked the Download button to open popup at (1195, 220) on input[value='Download']
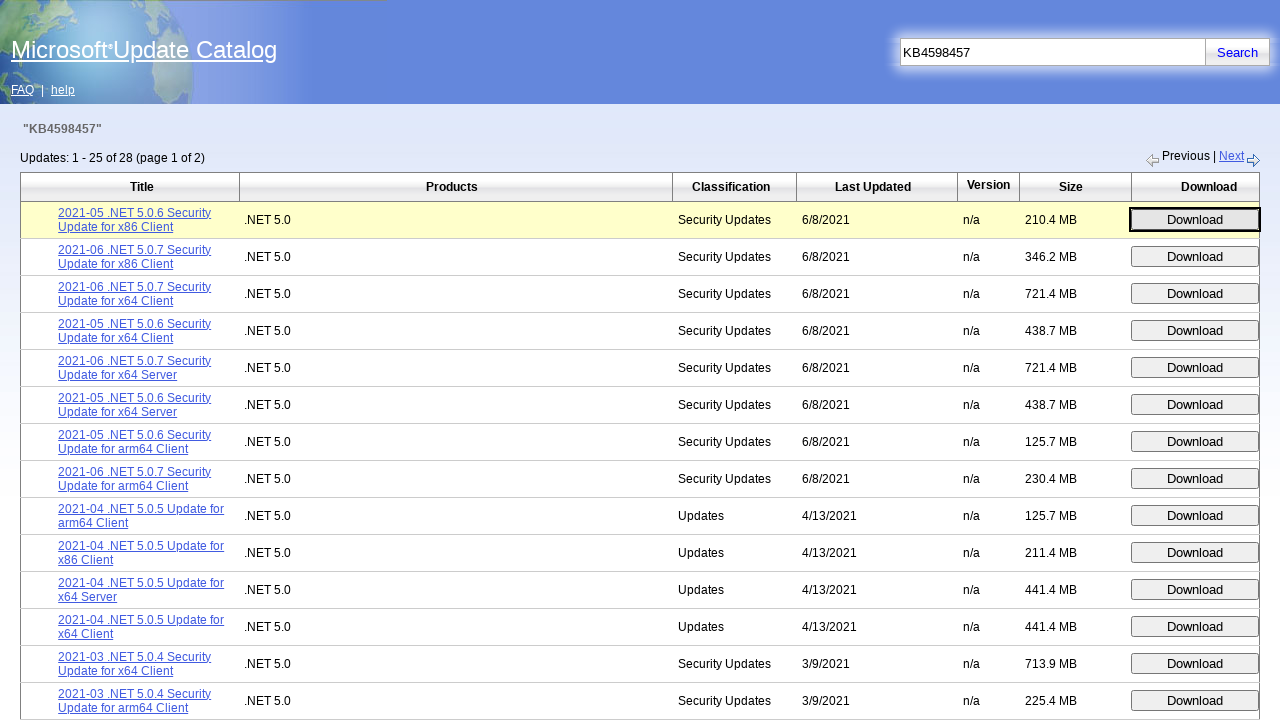

Captured the popup window reference
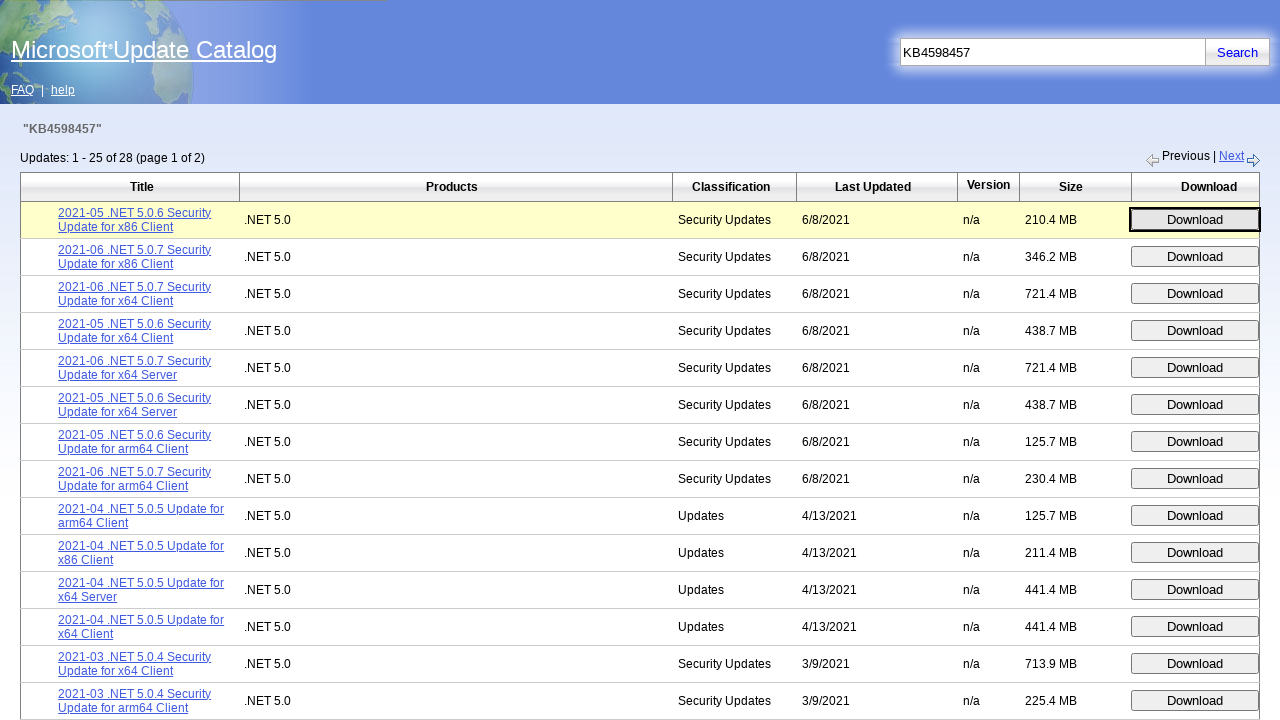

Popup window loaded and DOM content ready
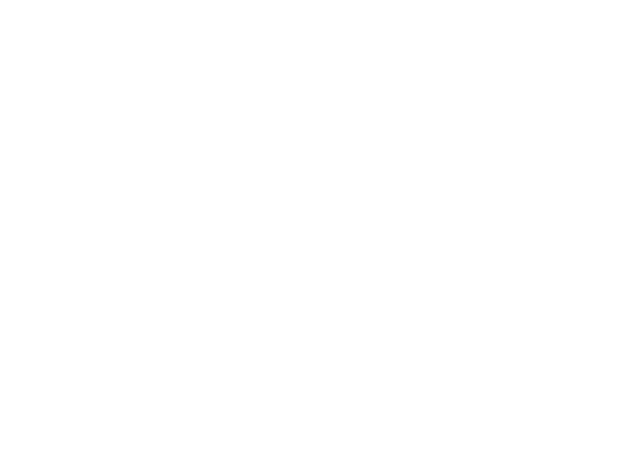

Verified popup contains links
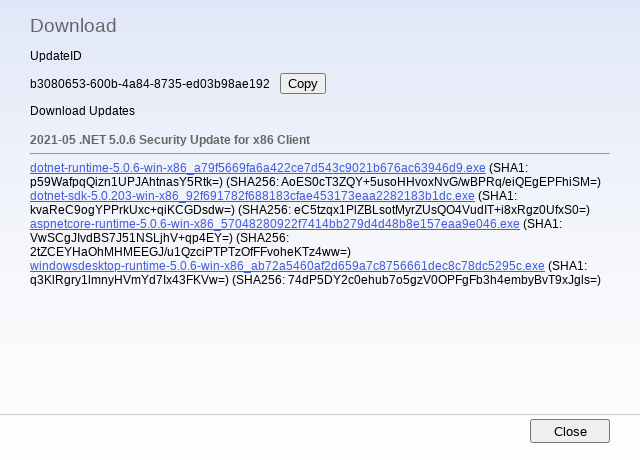

Closed the popup window
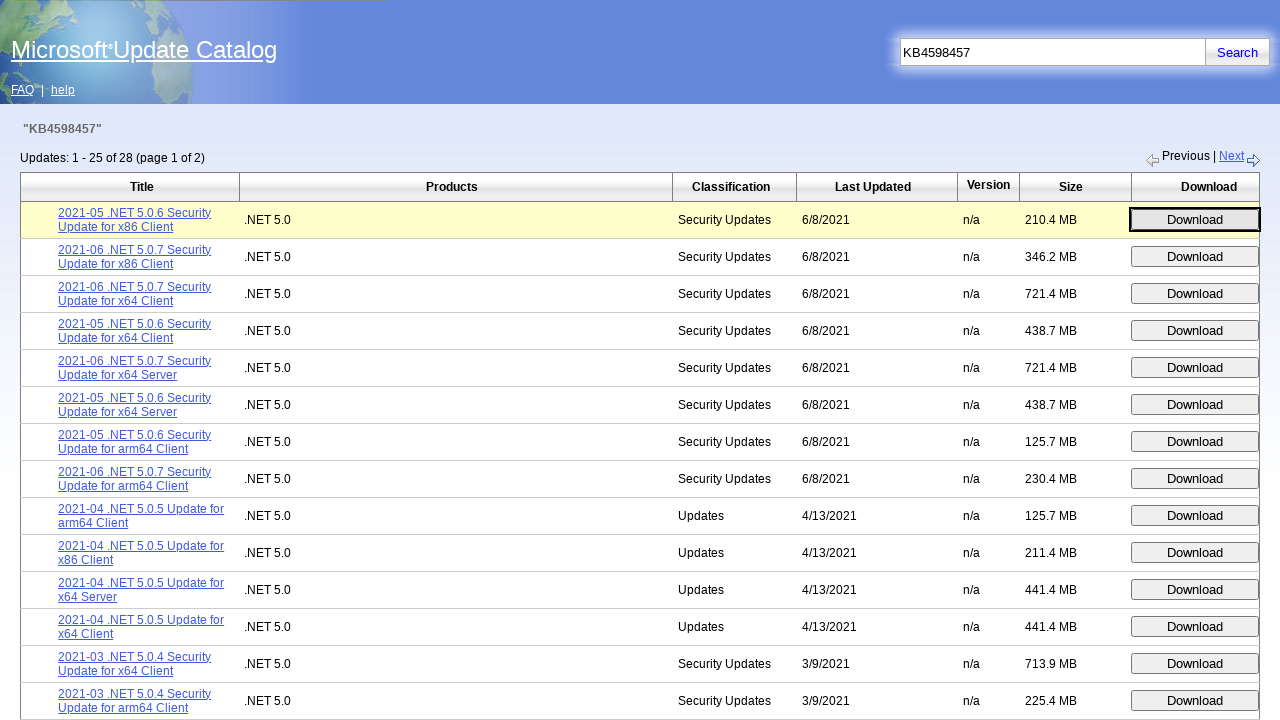

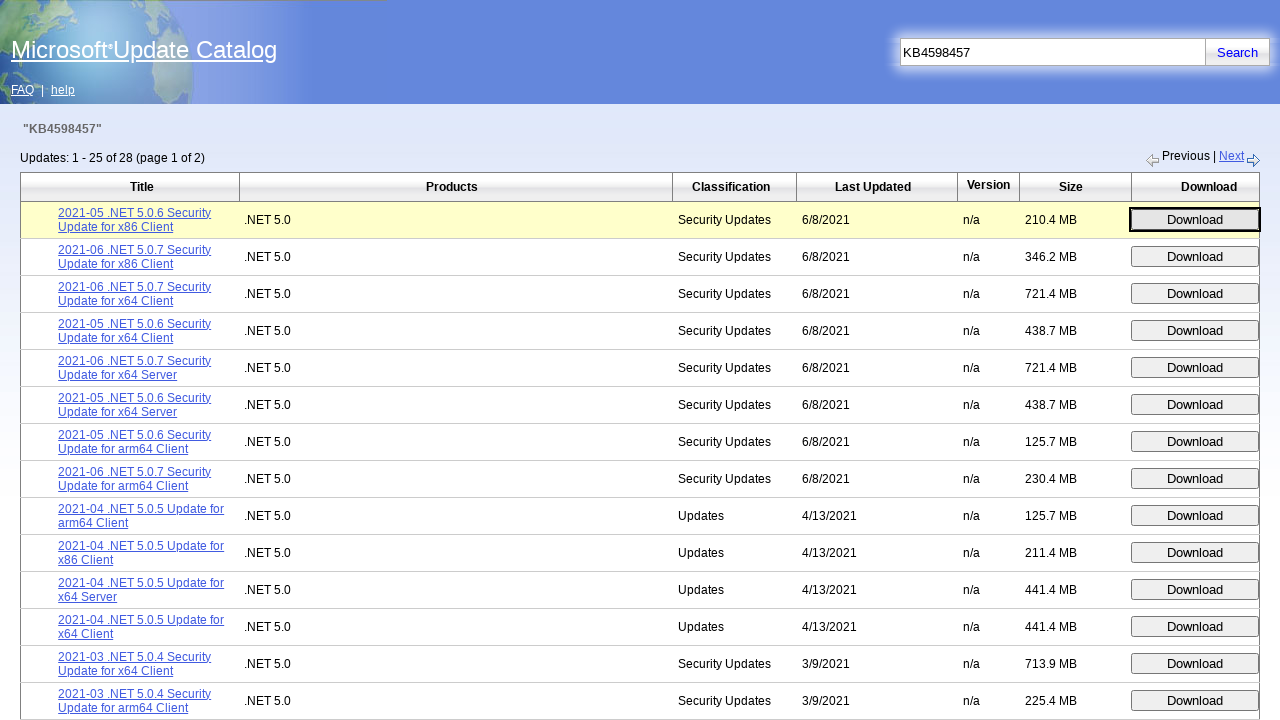